Tests that new todo items are appended to the bottom of the list by creating 3 items and verifying their order

Starting URL: https://demo.playwright.dev/todomvc

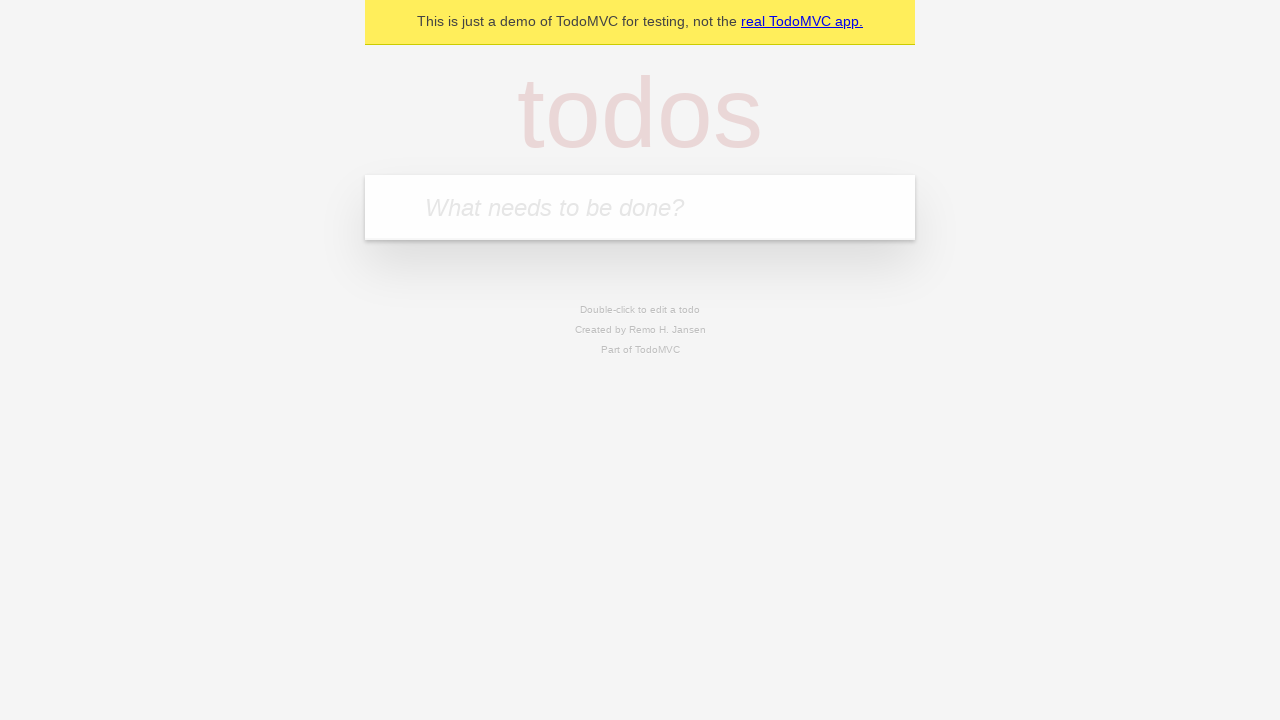

Filled todo input with 'buy some cheese' on internal:attr=[placeholder="What needs to be done?"i]
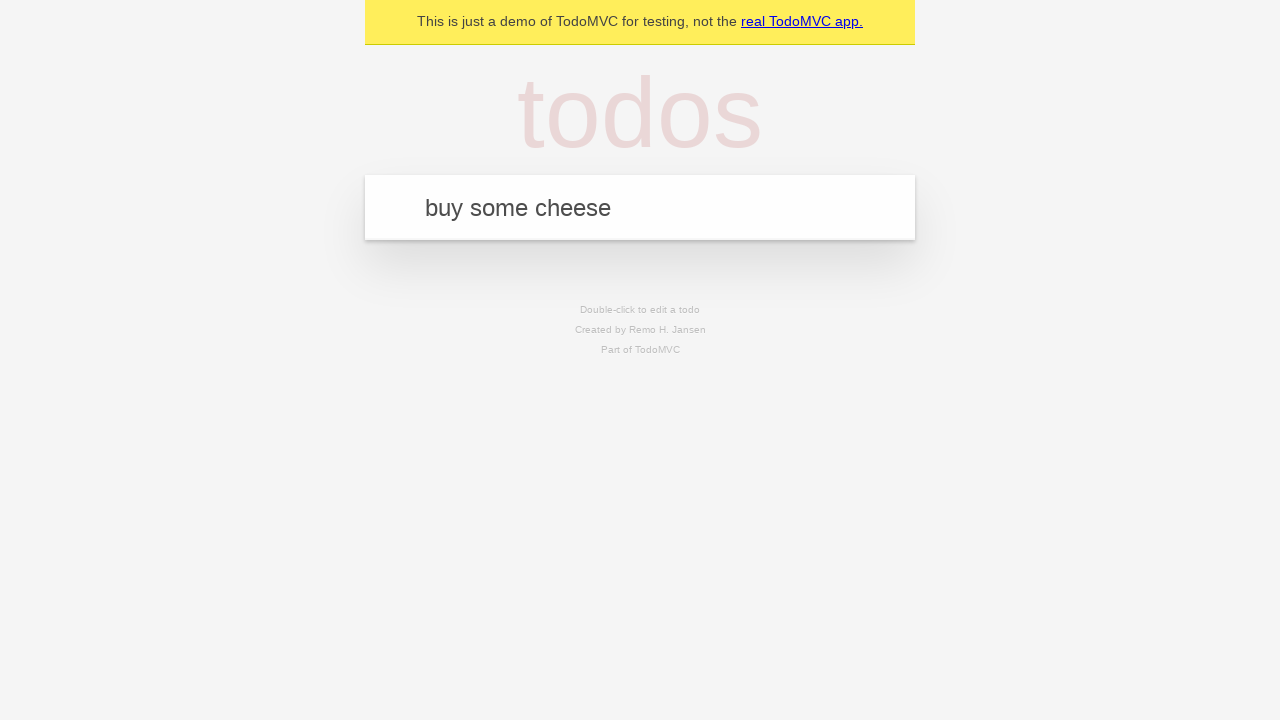

Pressed Enter to create first todo item on internal:attr=[placeholder="What needs to be done?"i]
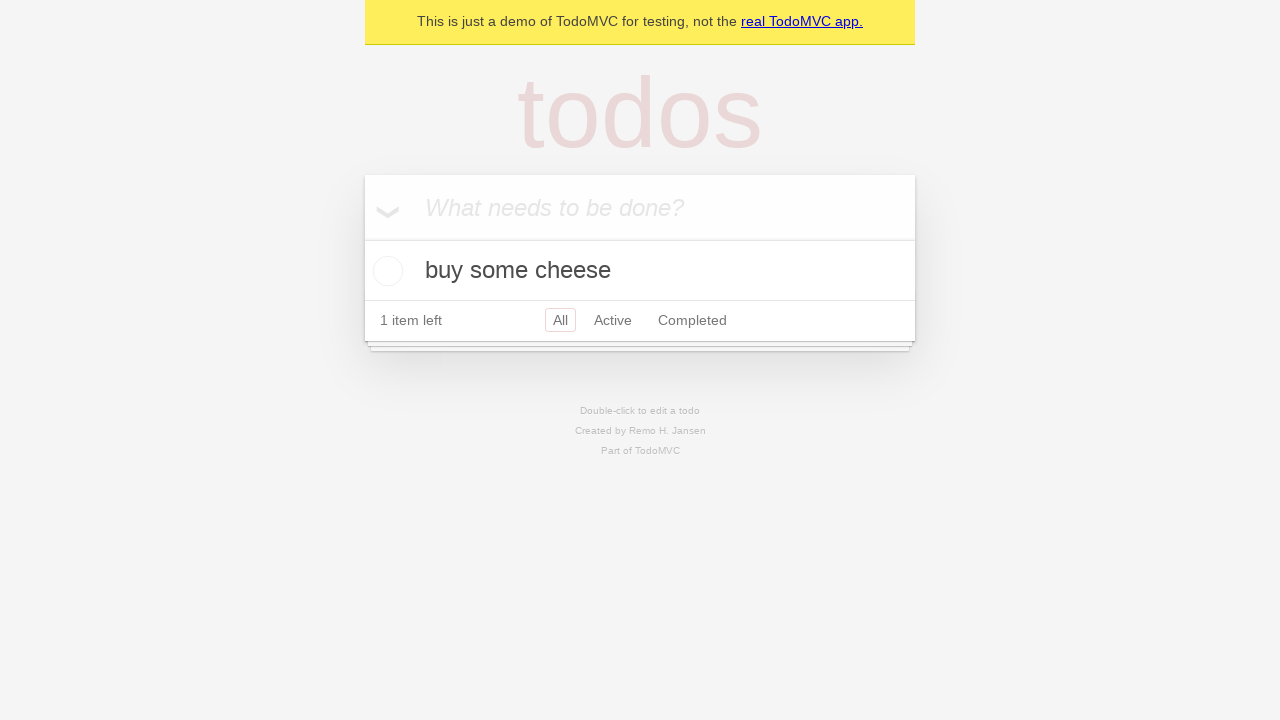

Filled todo input with 'feed the cat' on internal:attr=[placeholder="What needs to be done?"i]
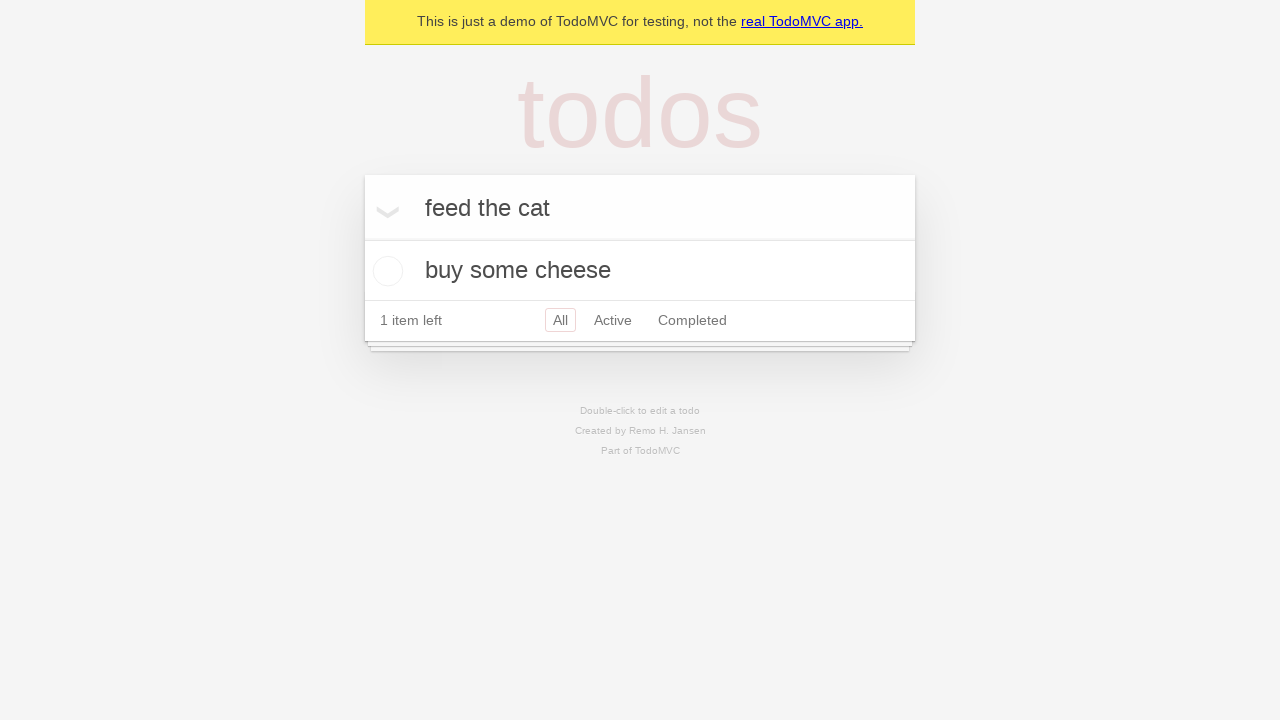

Pressed Enter to create second todo item on internal:attr=[placeholder="What needs to be done?"i]
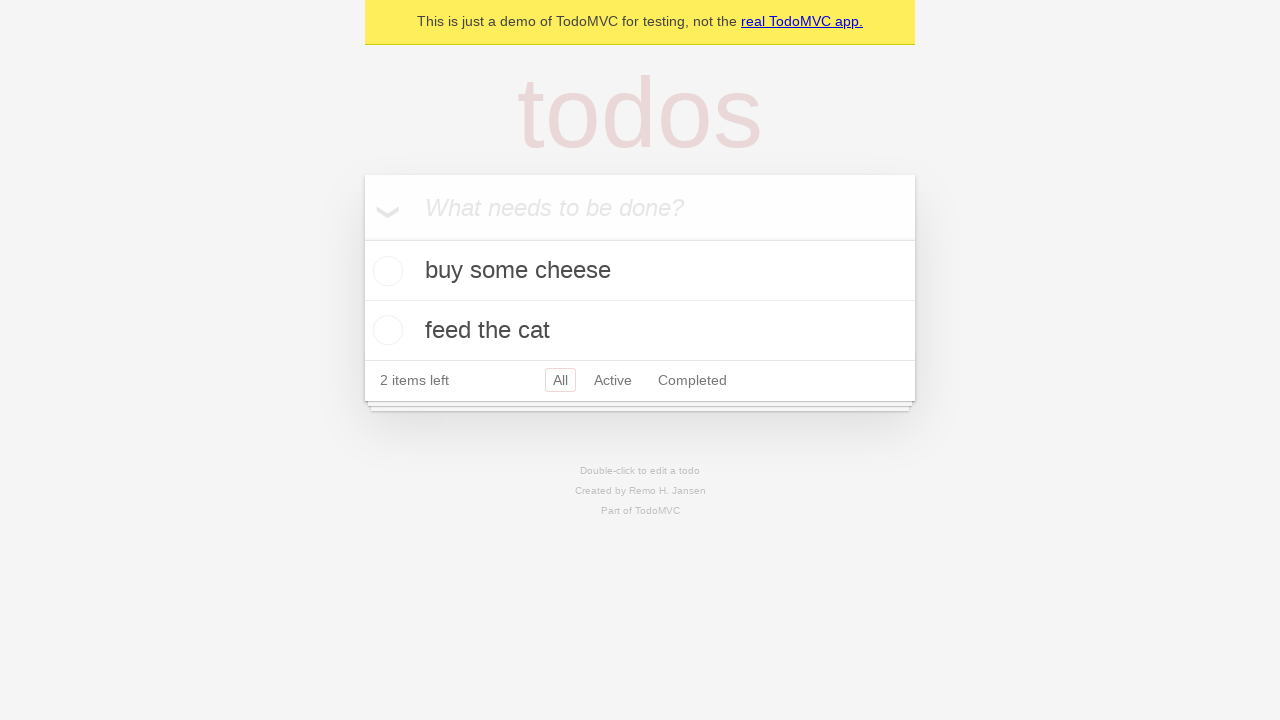

Filled todo input with 'book a doctors appointment' on internal:attr=[placeholder="What needs to be done?"i]
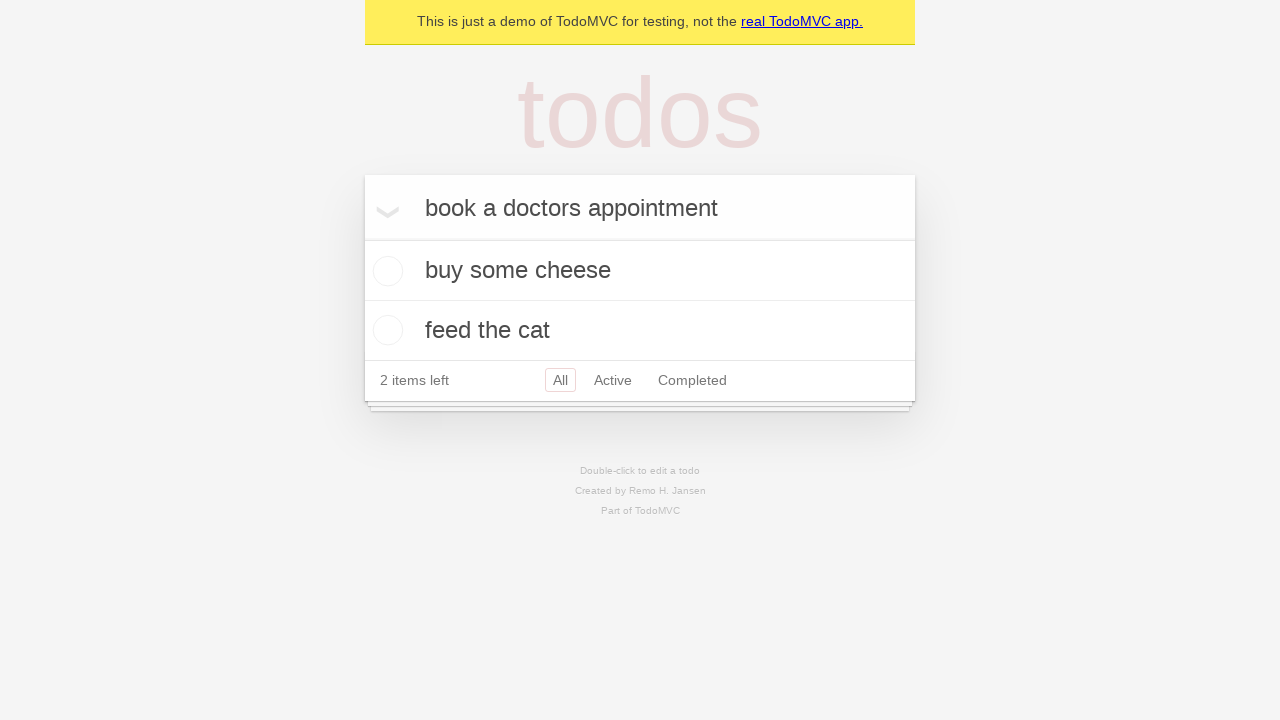

Pressed Enter to create third todo item on internal:attr=[placeholder="What needs to be done?"i]
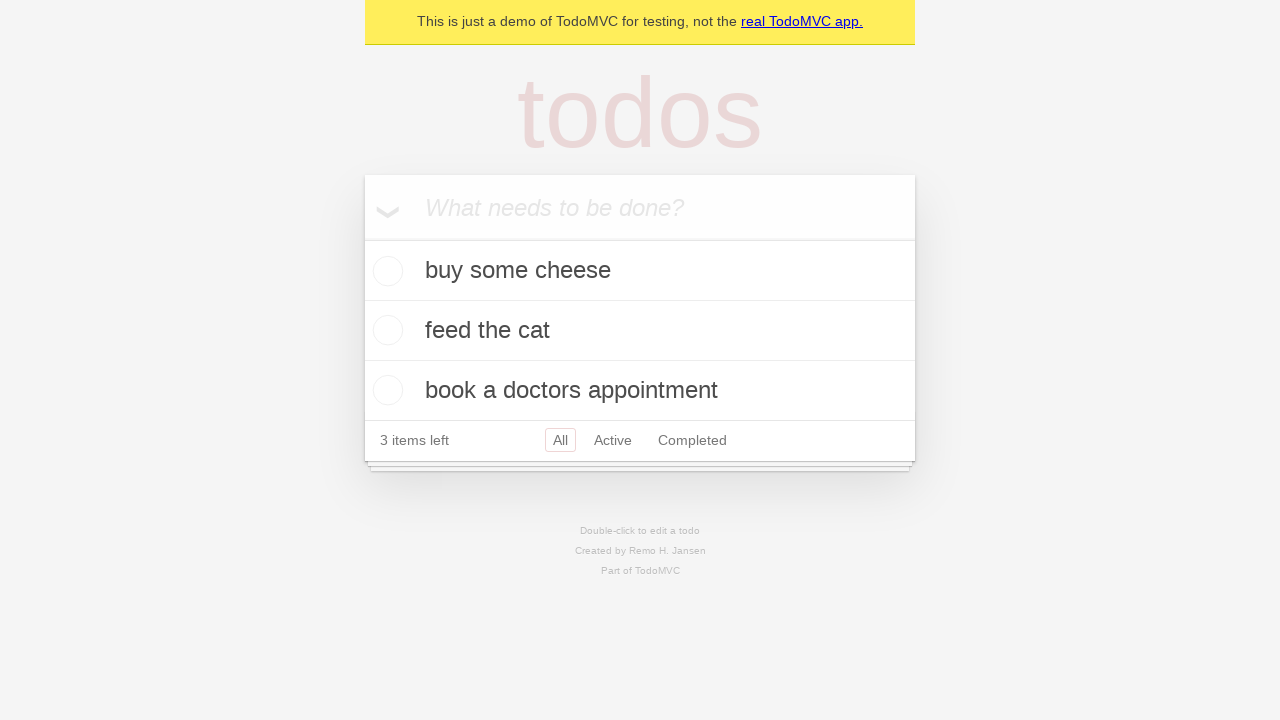

Todo count indicator loaded and is visible
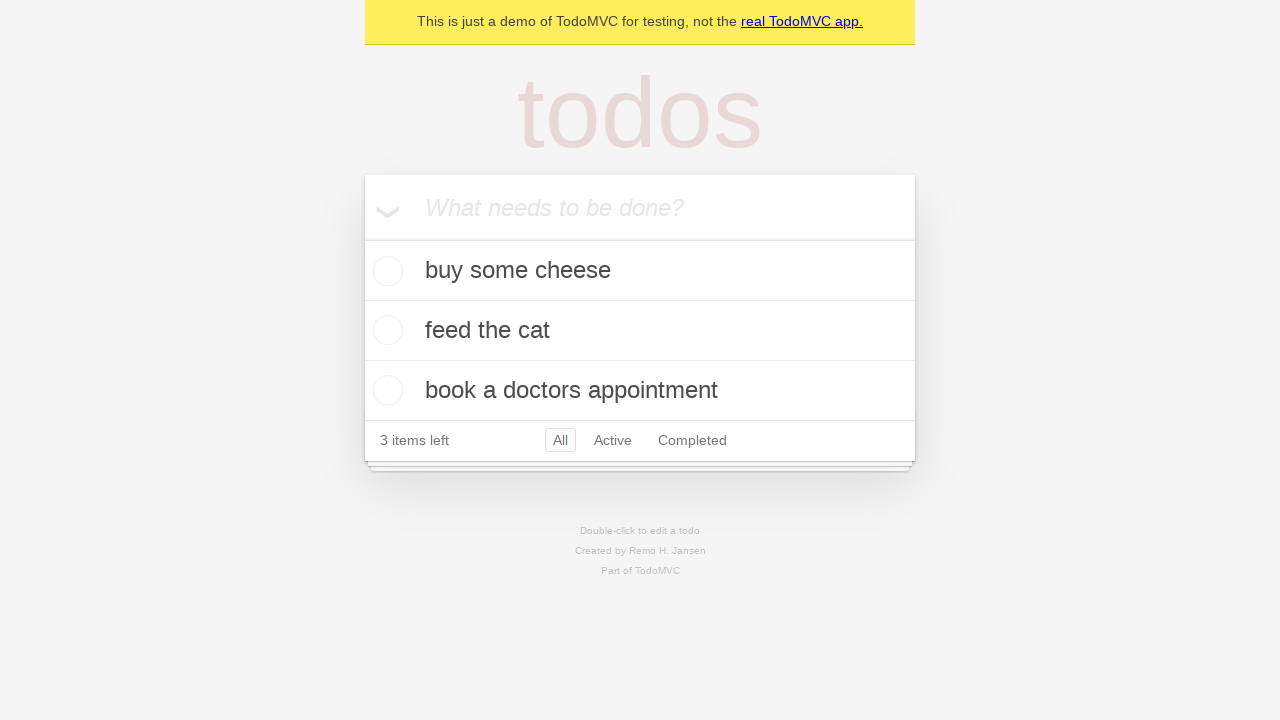

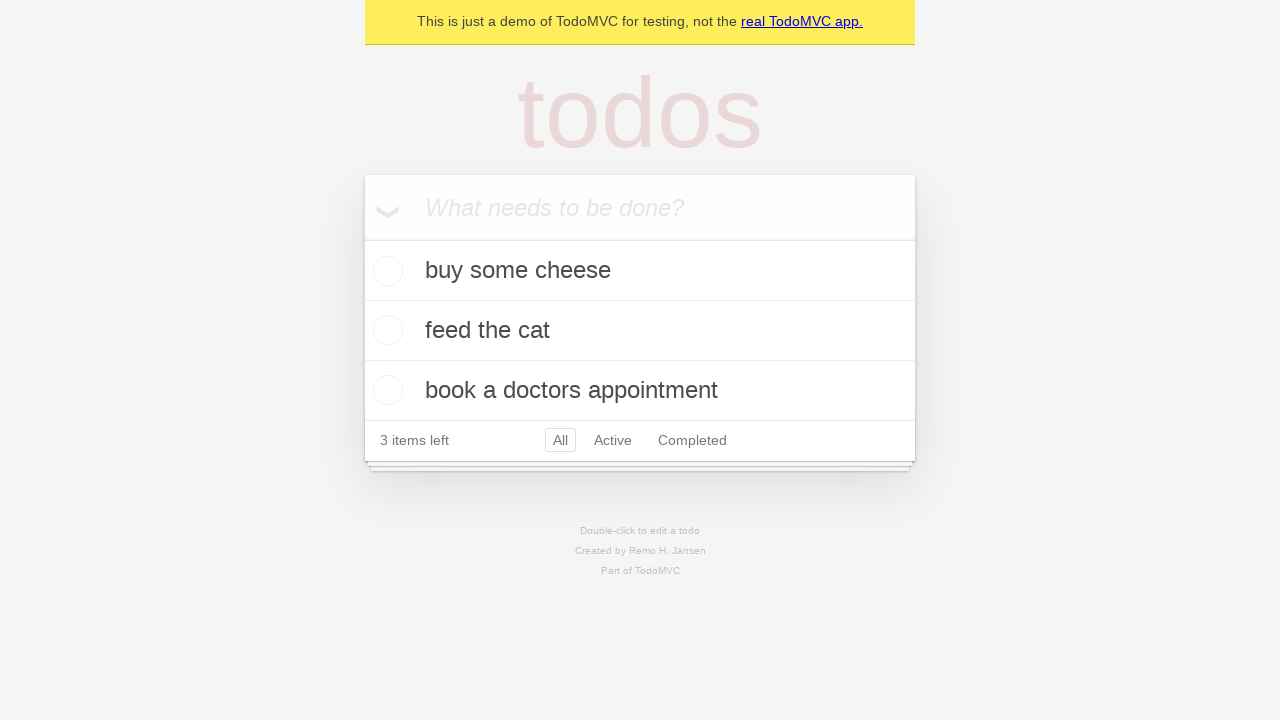